Tests CSS selector functionality by filling the first name field on a practice form

Starting URL: https://demoqa.com/automation-practice-form

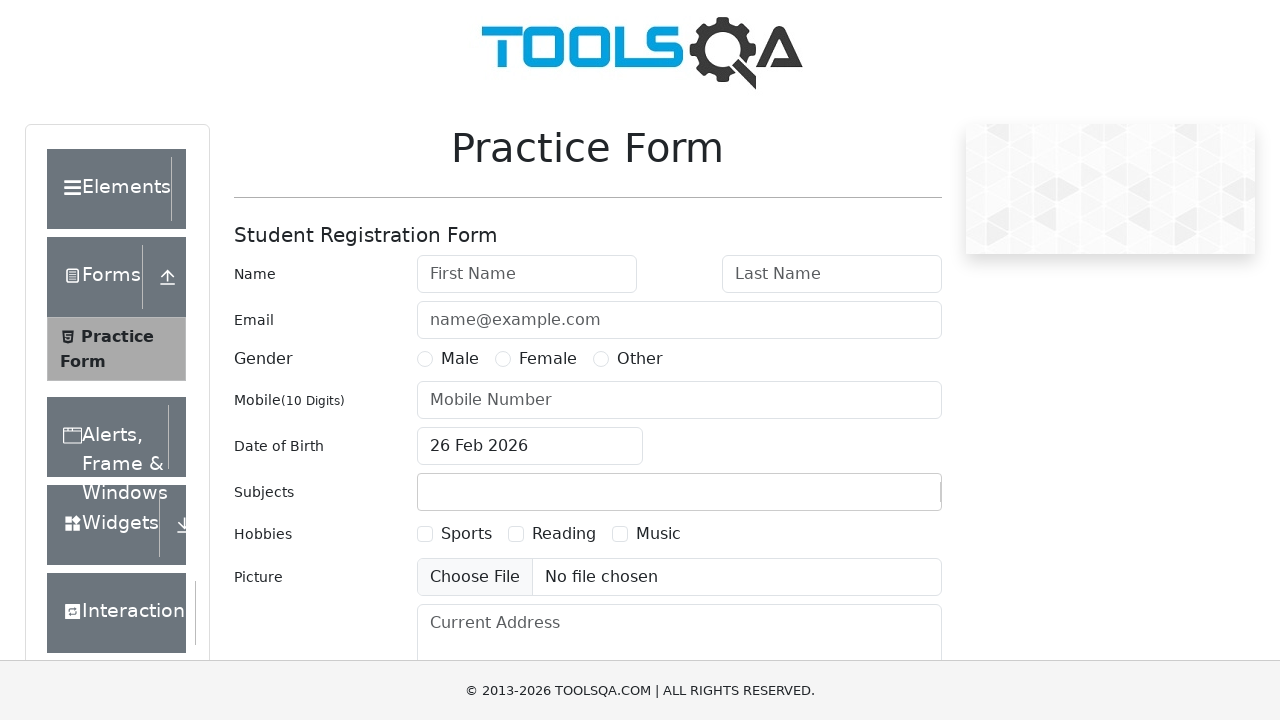

Navigated to automation practice form URL
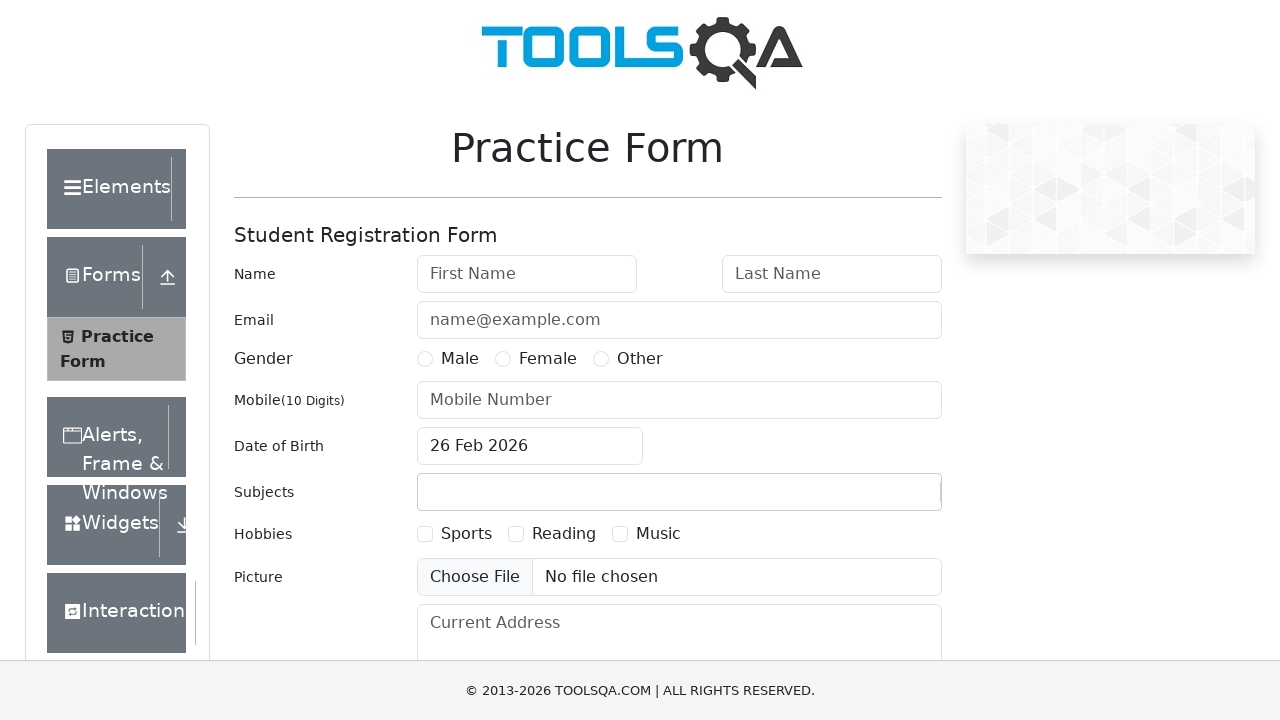

Filled first name field with 'Bikash' using CSS selector on [placeholder="First Name"]
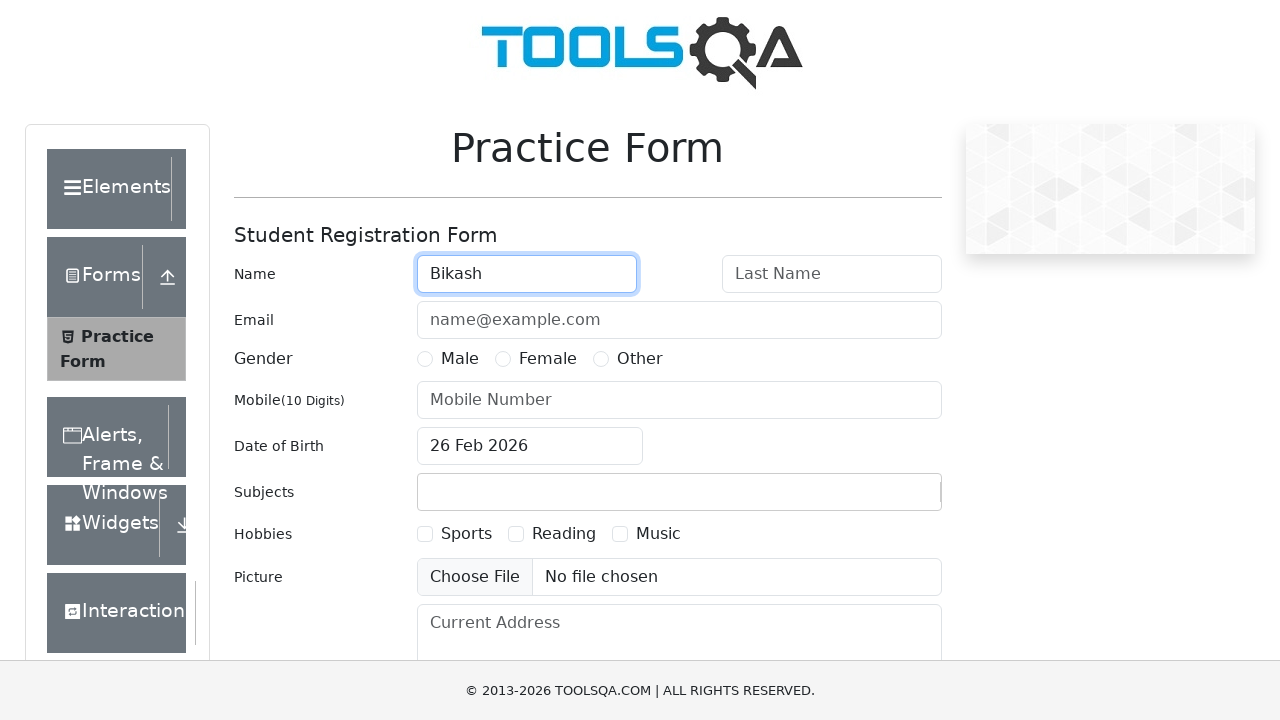

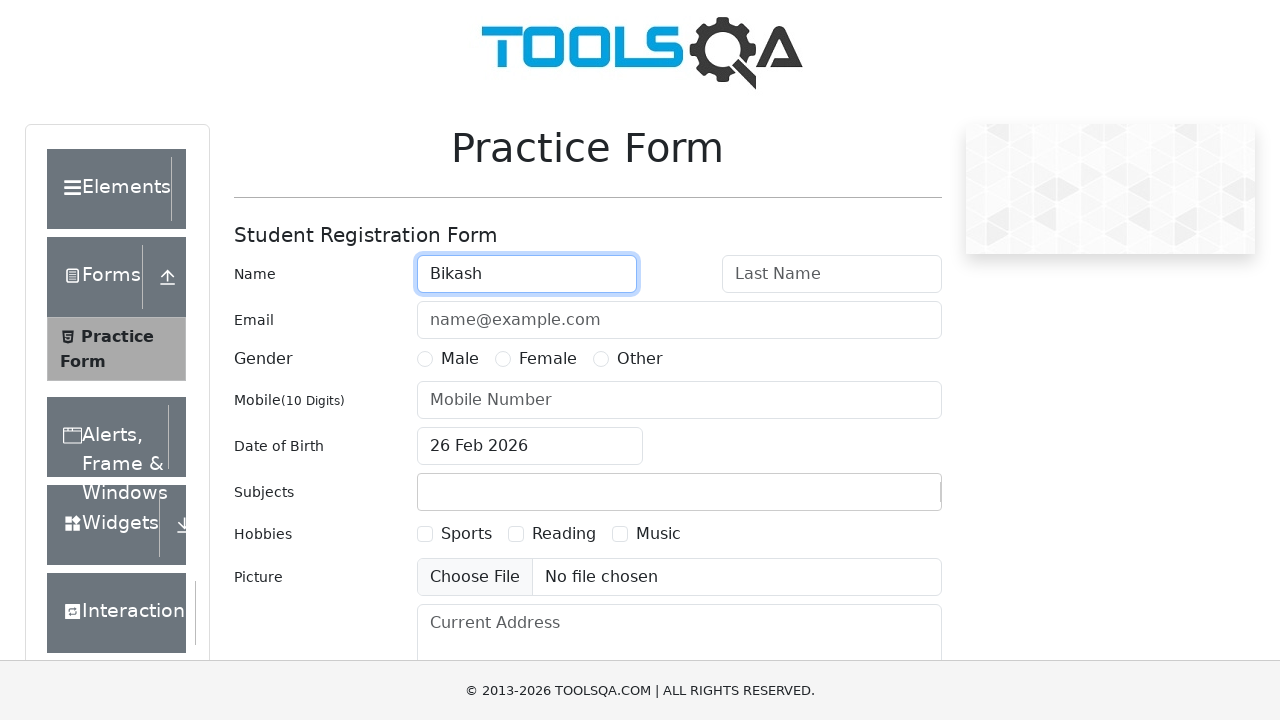